Tests filling textbox elements on a web form including single-line and multi-line text inputs for name, email, current address, and permanent address fields.

Starting URL: https://demoqa.com/text-box

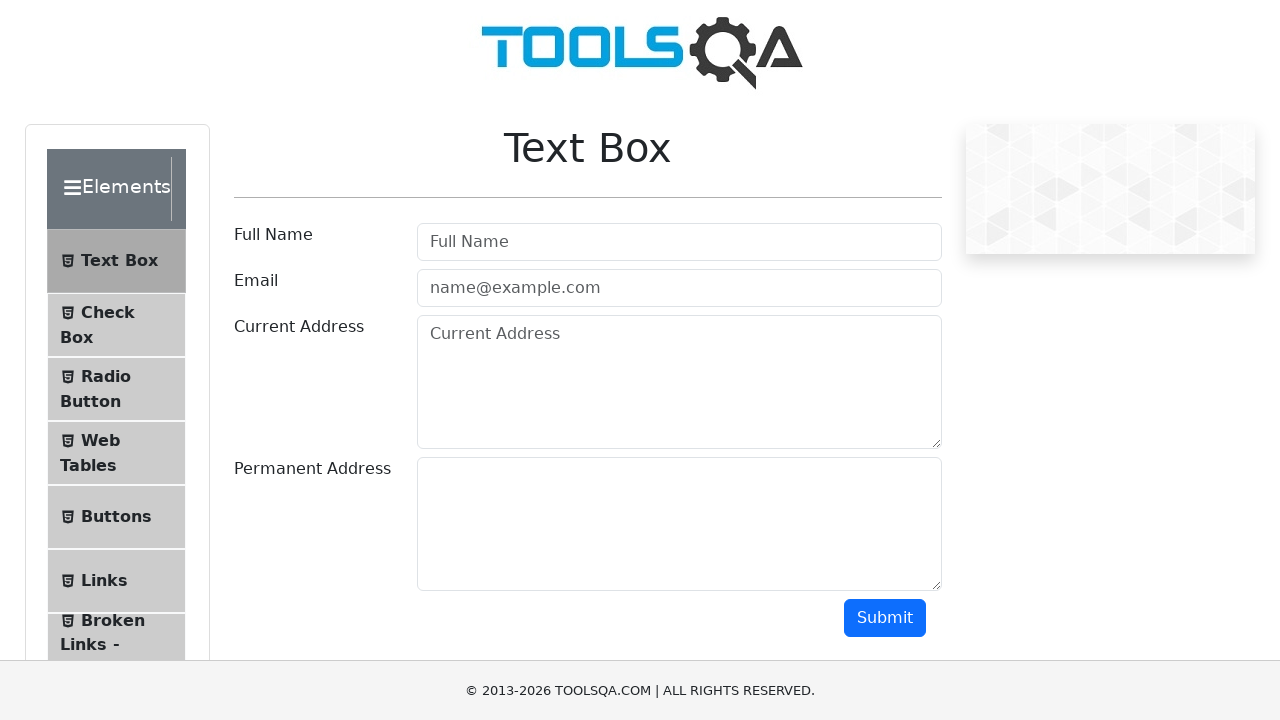

Filled userName field with 'John Smith' on #userName
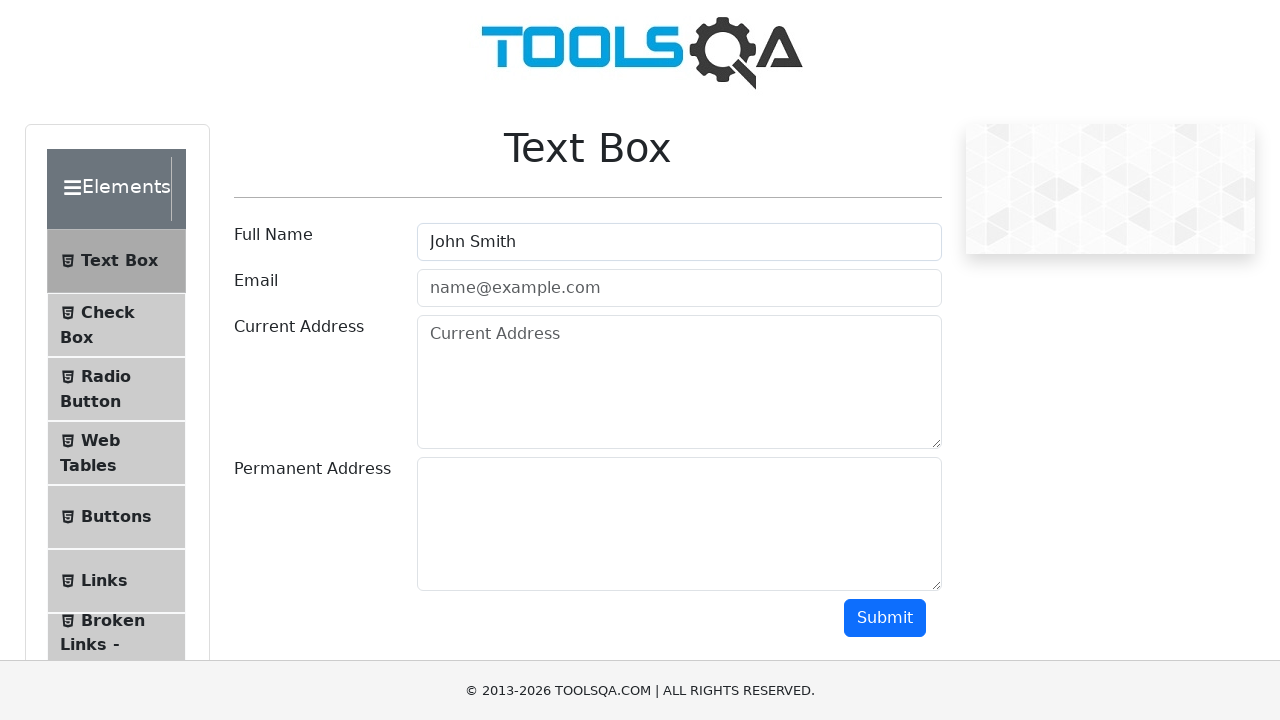

Filled userEmail field with 'john.smith@example.com' on #userEmail
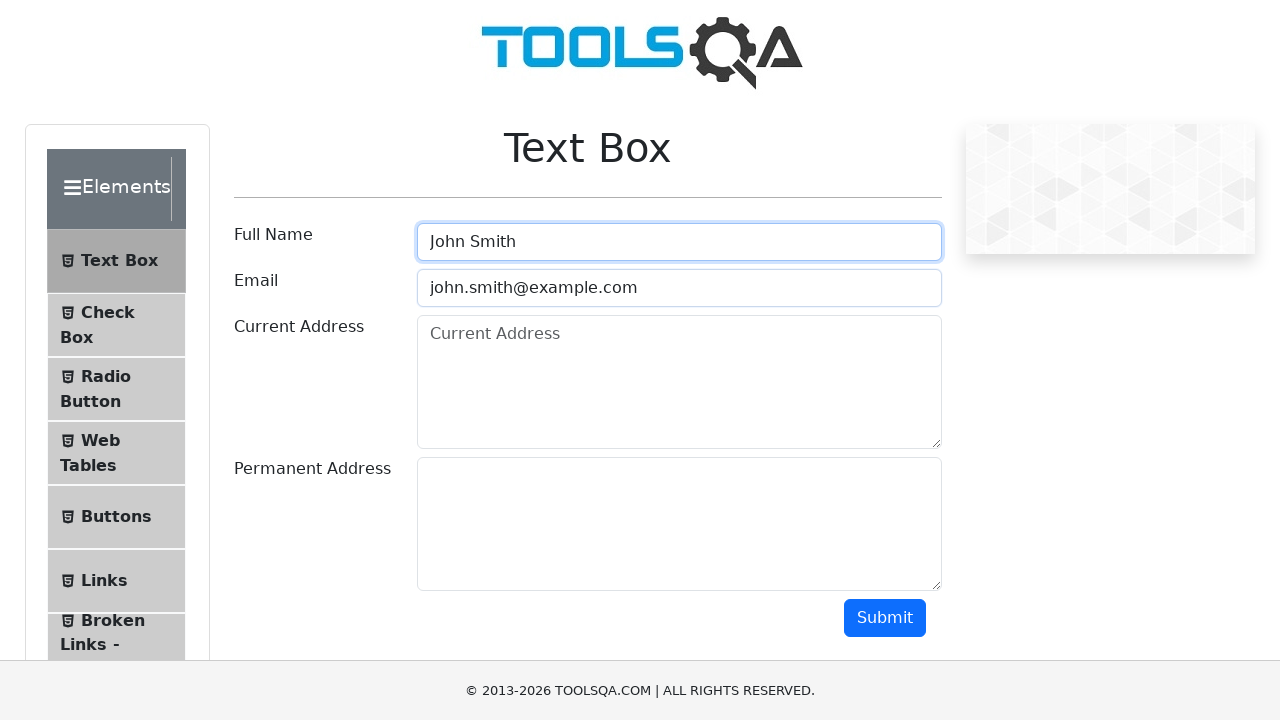

Filled currentAddress field with multi-line address on #currentAddress
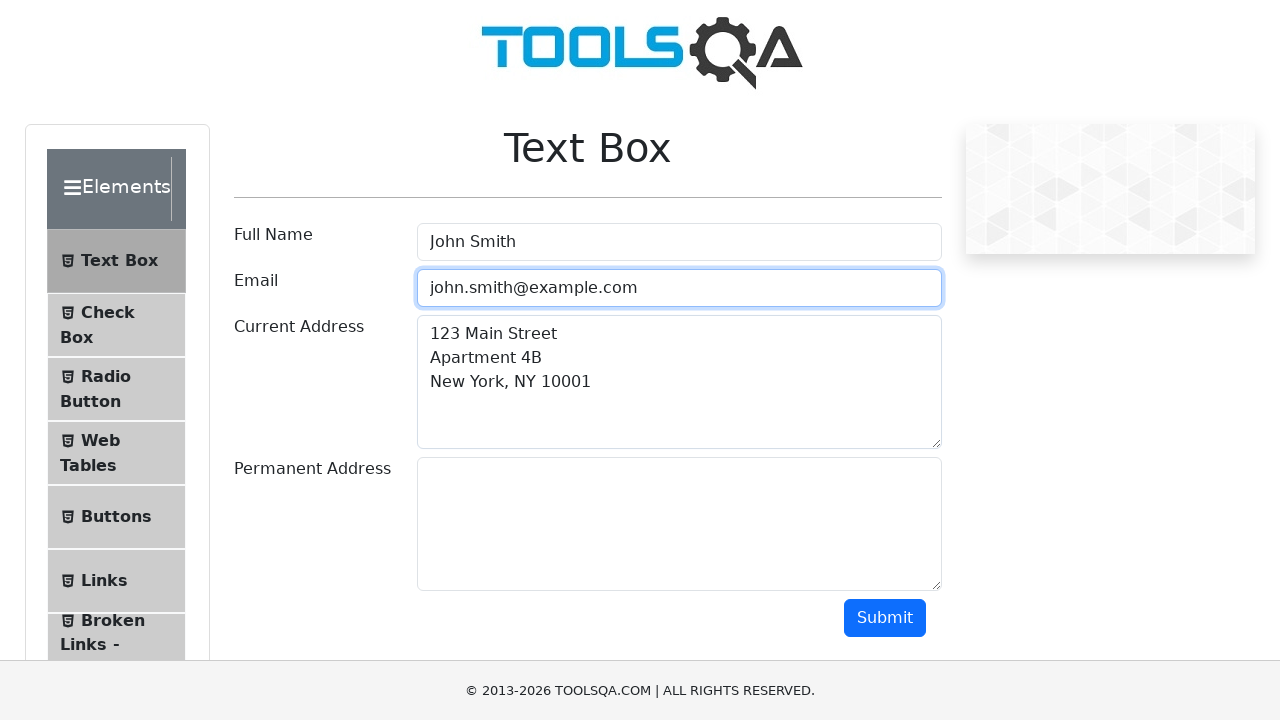

Filled permanentAddress field with multi-line address on #permanentAddress
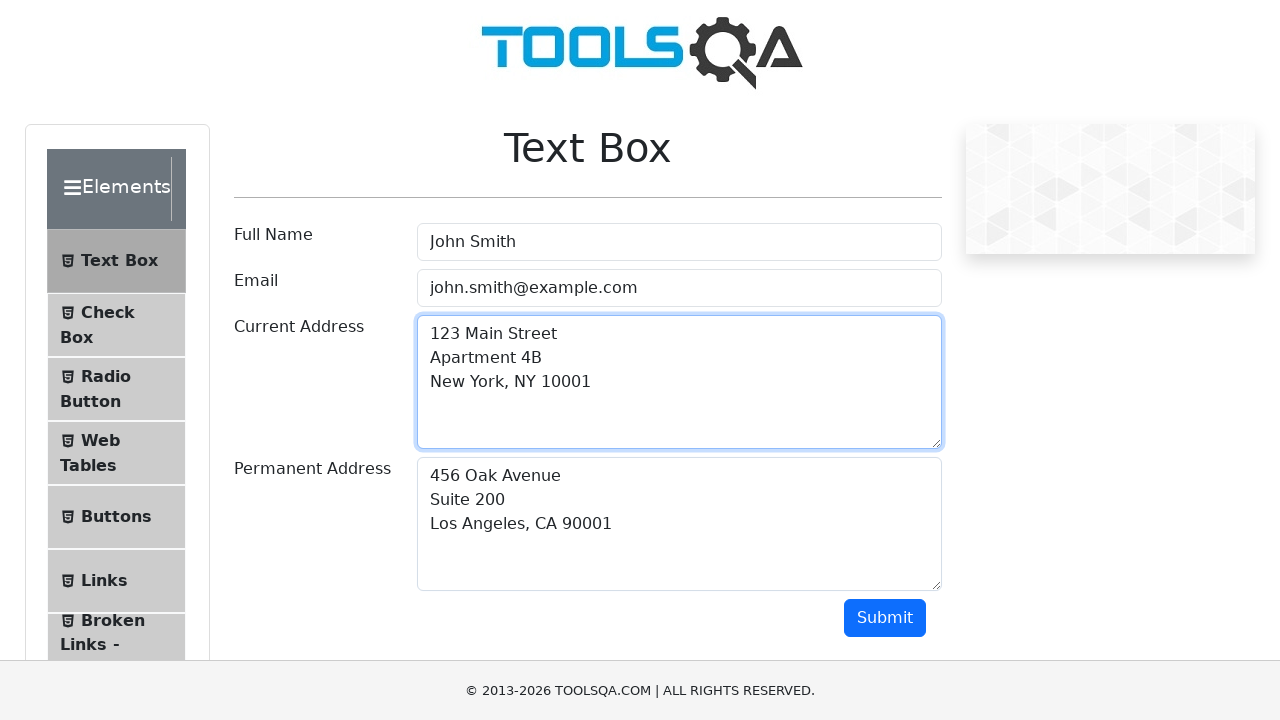

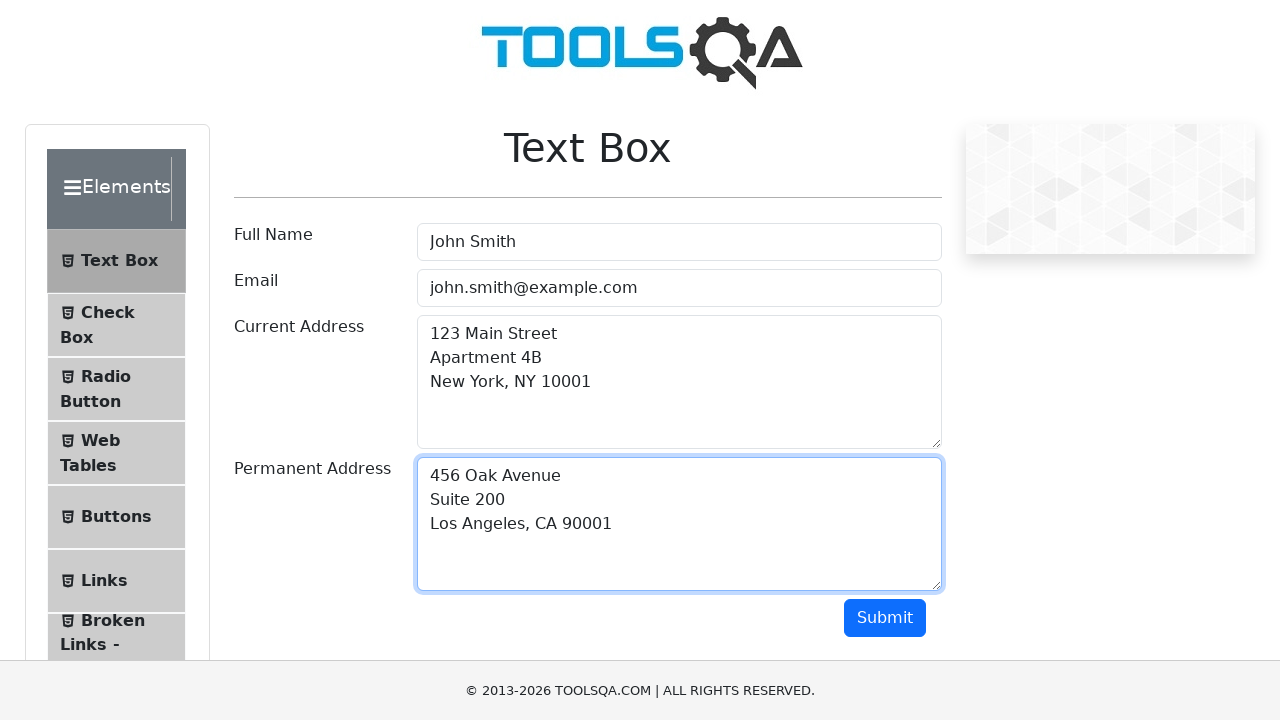